Tests dynamic loading where a hidden element becomes visible after clicking a start button and waiting for a loading bar to complete

Starting URL: http://the-internet.herokuapp.com/dynamic_loading/1

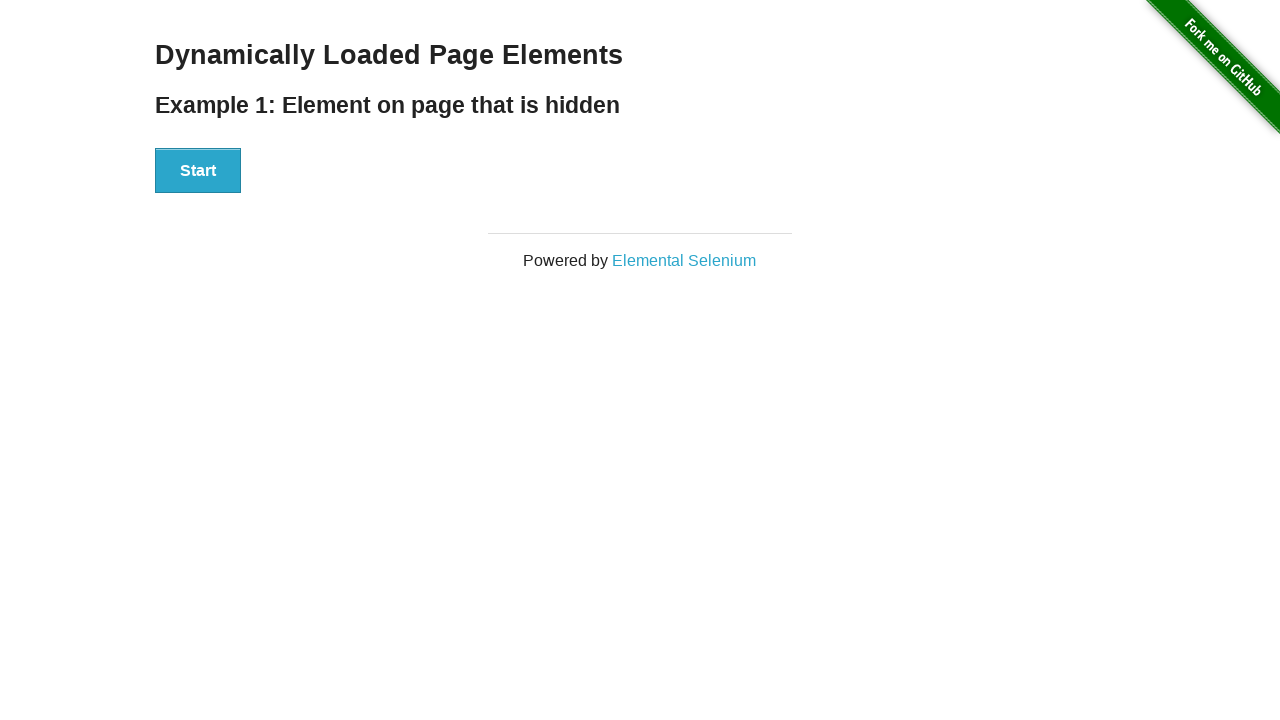

Clicked the Start button to initiate dynamic loading at (198, 171) on #start button
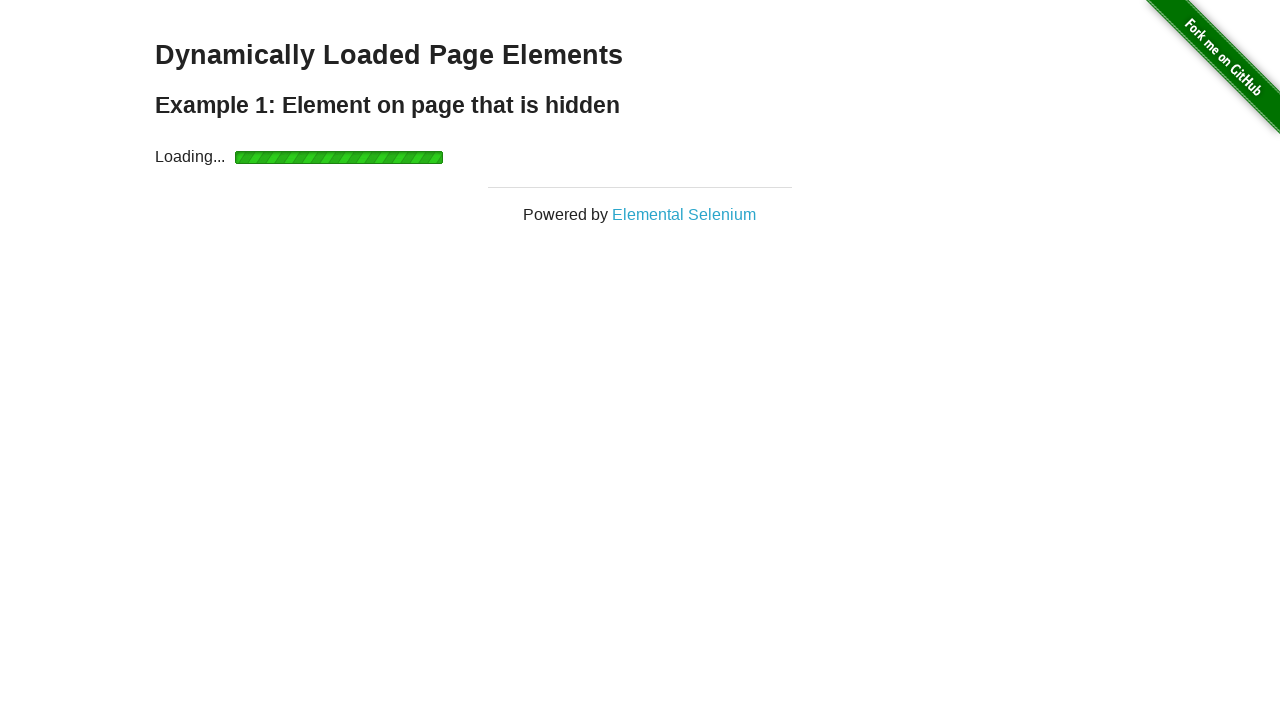

Waited for the loading bar to complete and finish element to become visible
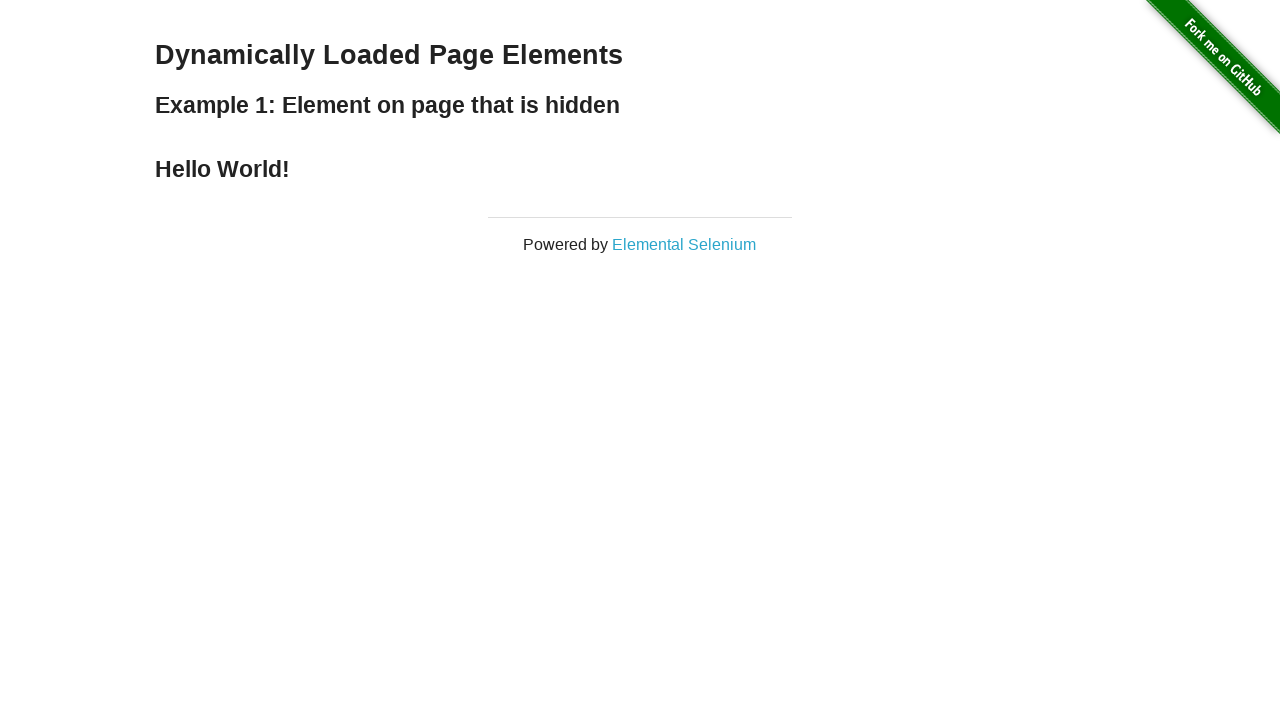

Verified that the finish element contains 'Hello World!' text
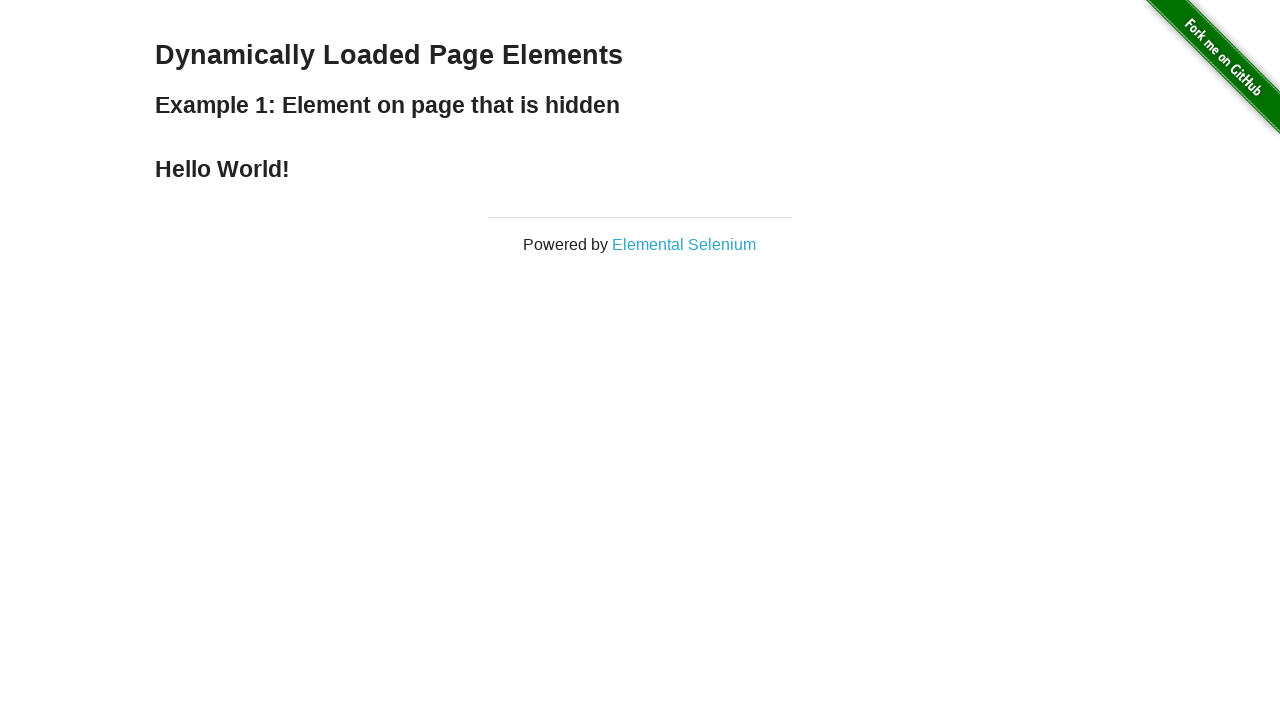

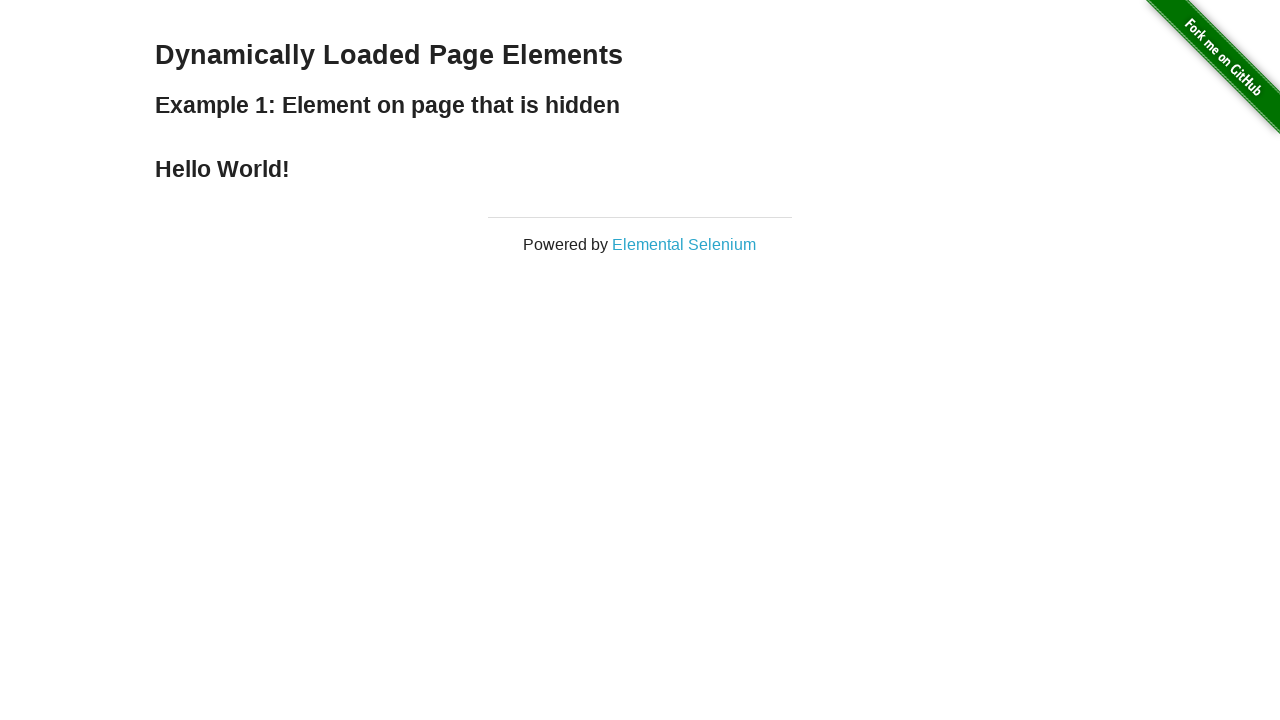